Tests filtering to display only active (non-completed) items

Starting URL: https://demo.playwright.dev/todomvc

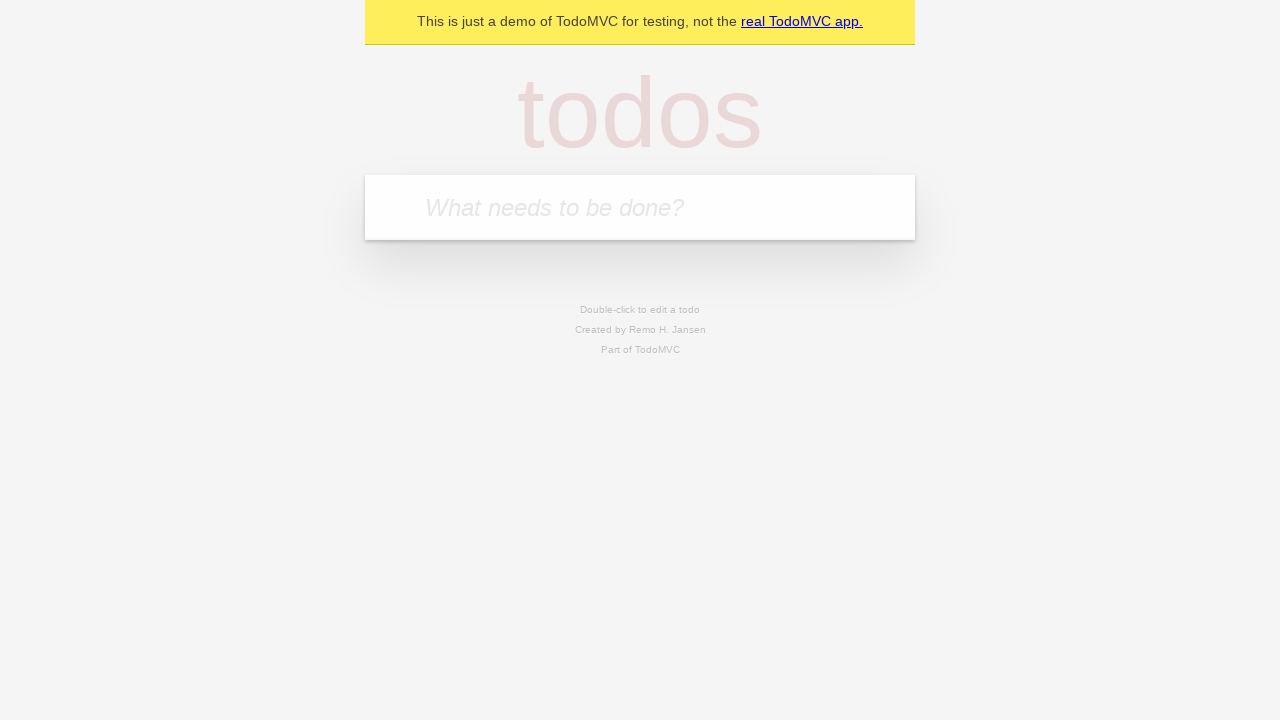

Located the 'What needs to be done?' input field
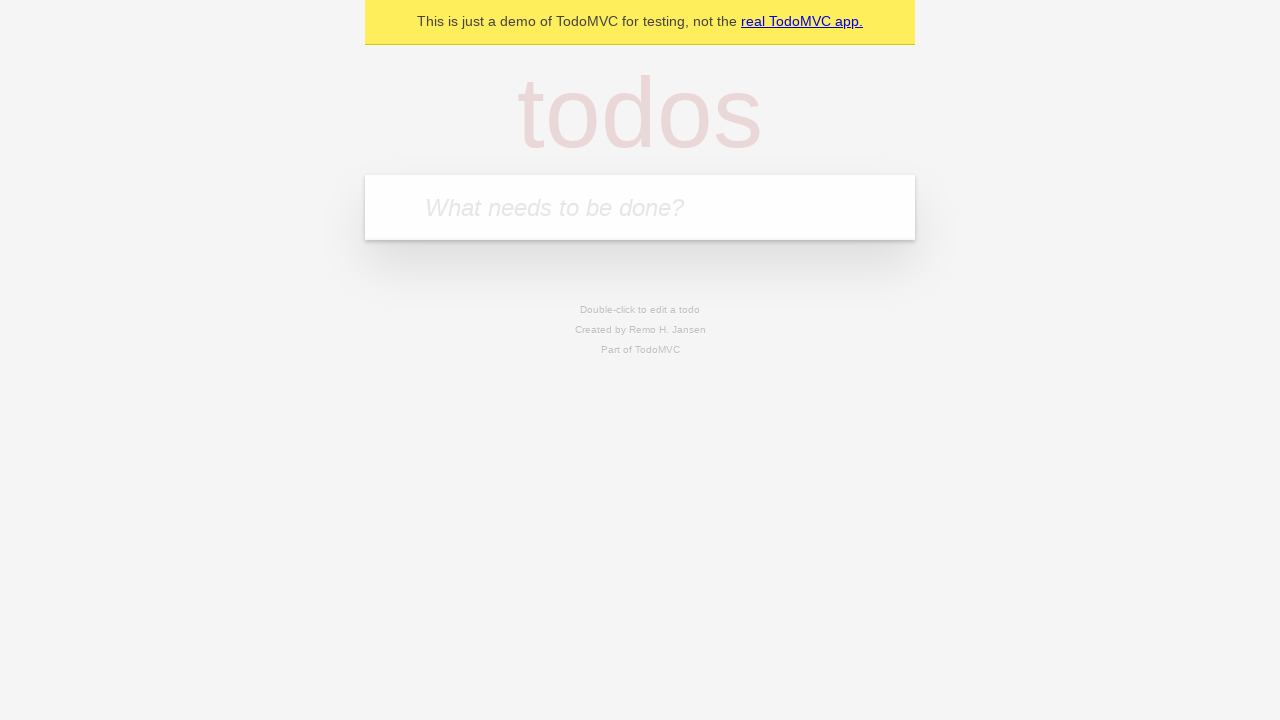

Filled first todo with 'buy some cheese' on internal:attr=[placeholder="What needs to be done?"i]
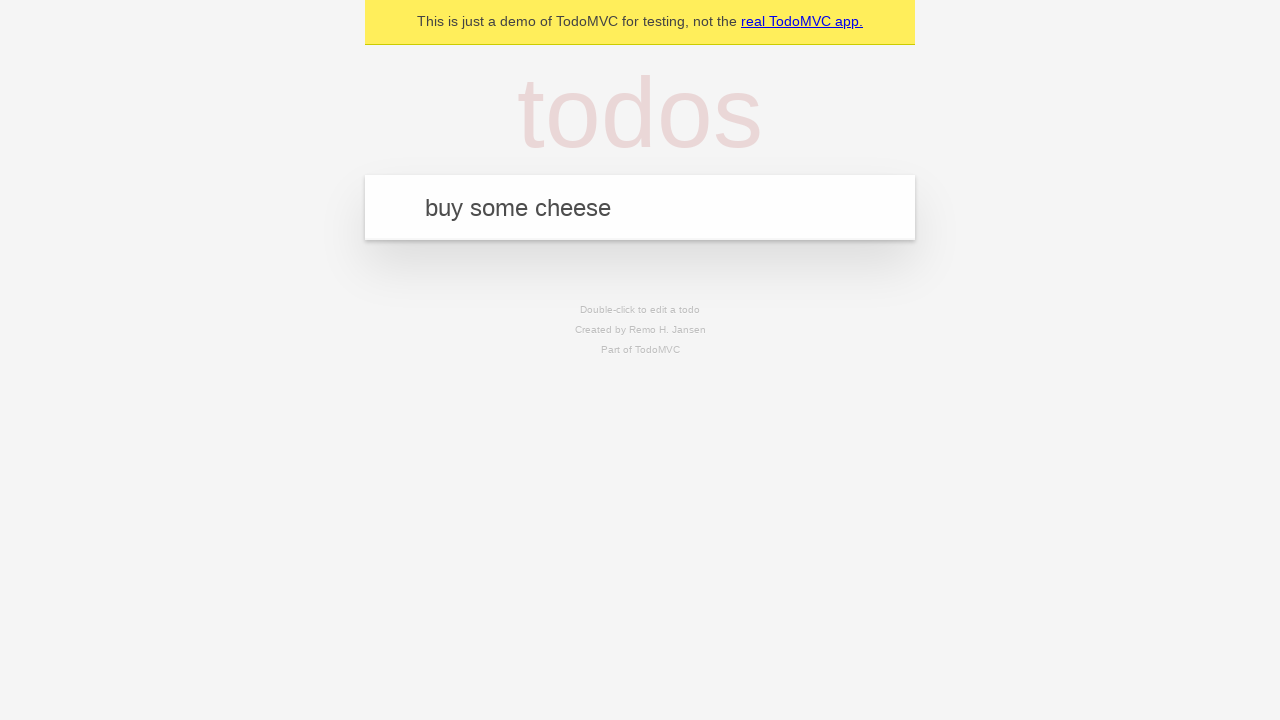

Pressed Enter to create first todo on internal:attr=[placeholder="What needs to be done?"i]
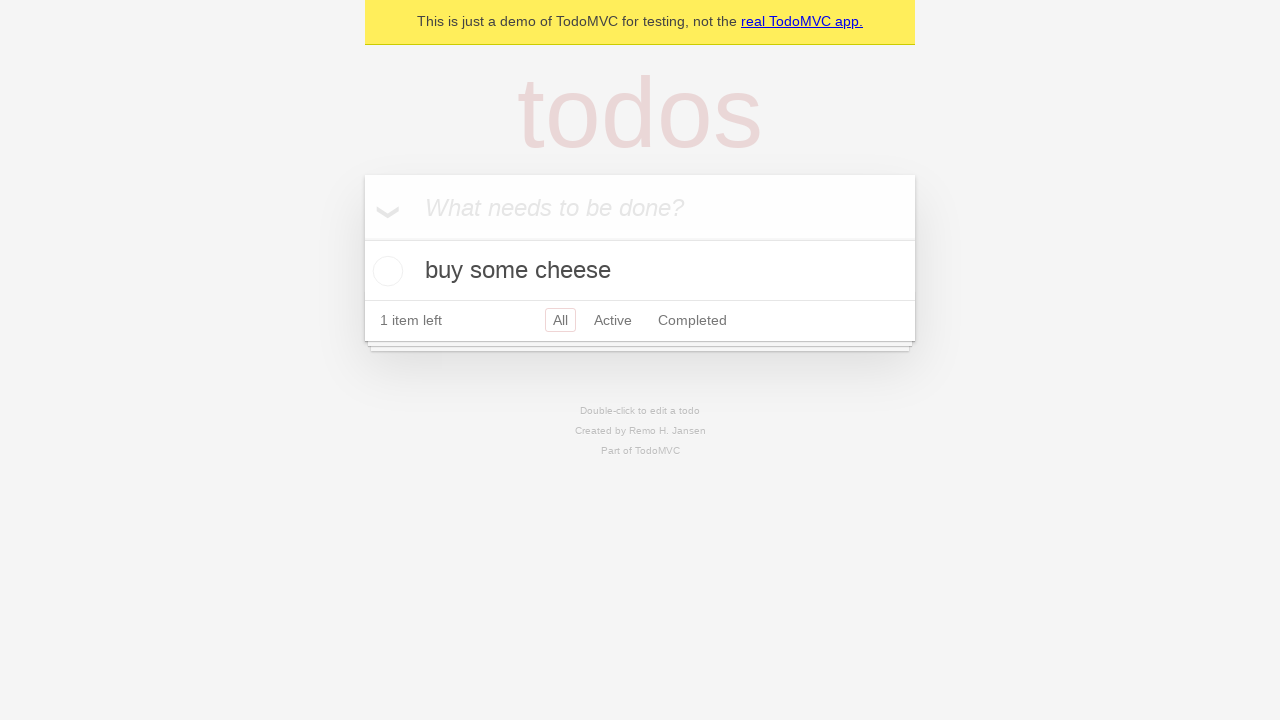

Filled second todo with 'feed the cat' on internal:attr=[placeholder="What needs to be done?"i]
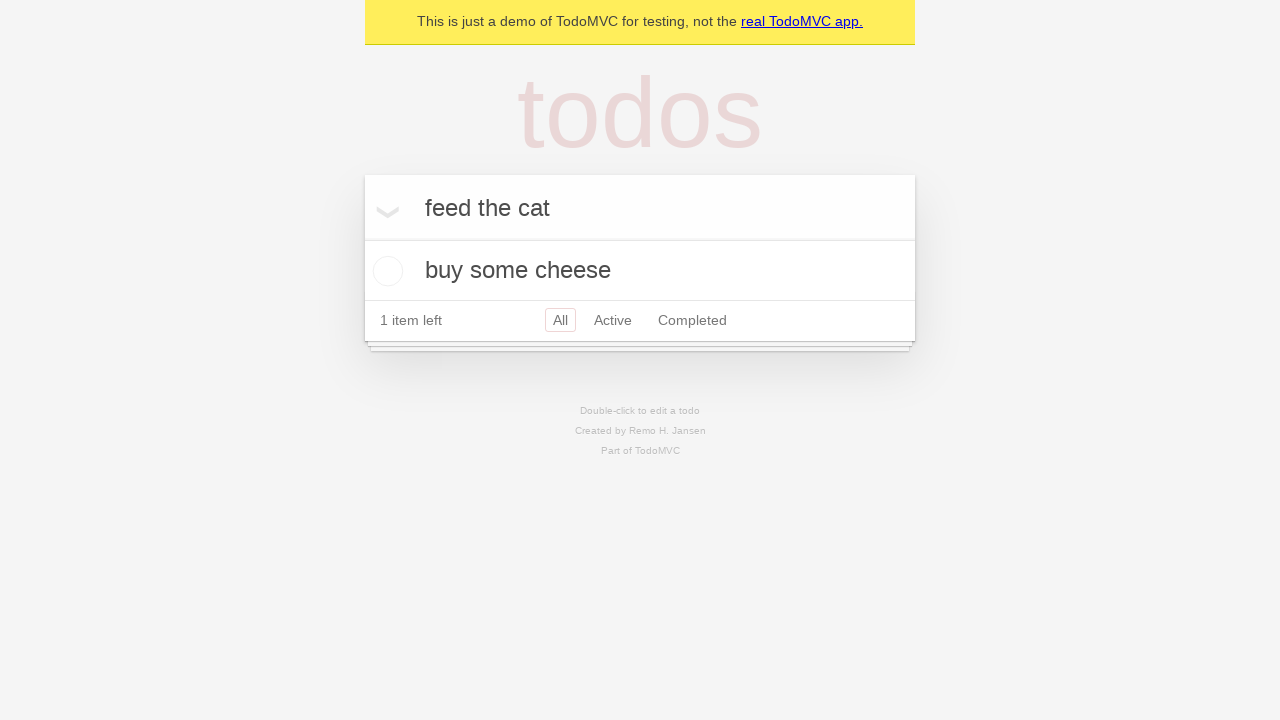

Pressed Enter to create second todo on internal:attr=[placeholder="What needs to be done?"i]
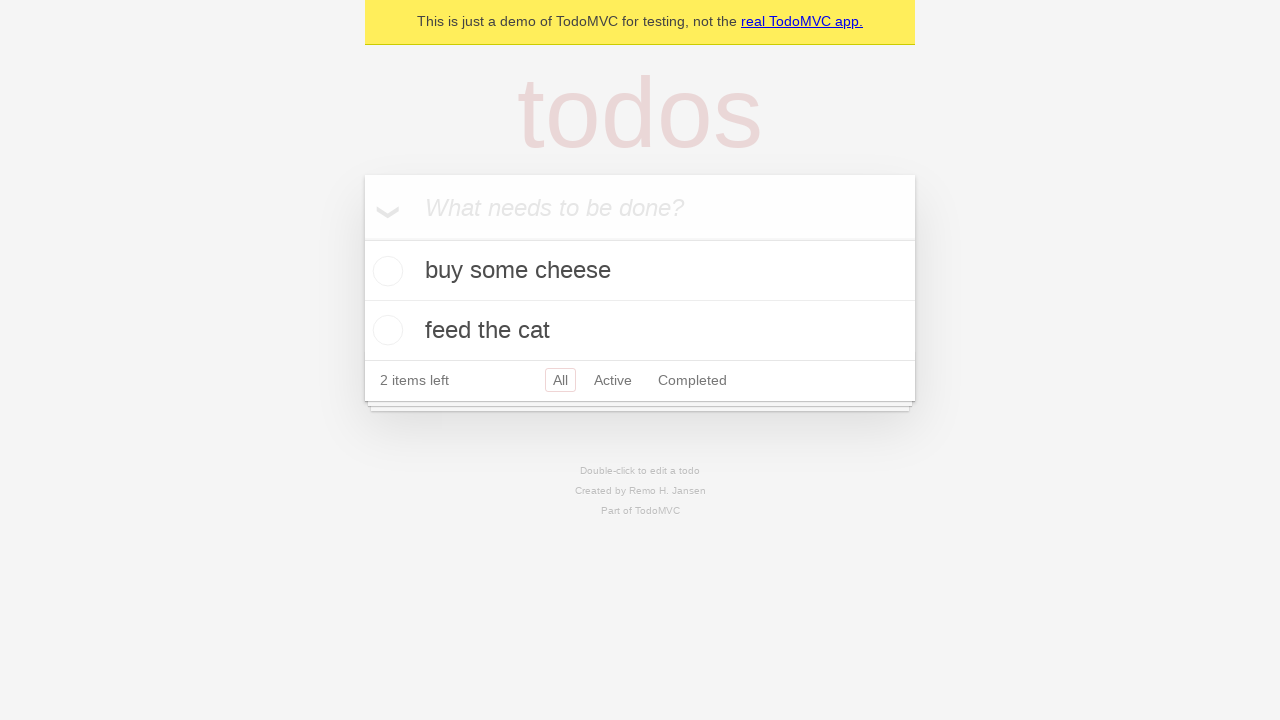

Filled third todo with 'book a doctors appointment' on internal:attr=[placeholder="What needs to be done?"i]
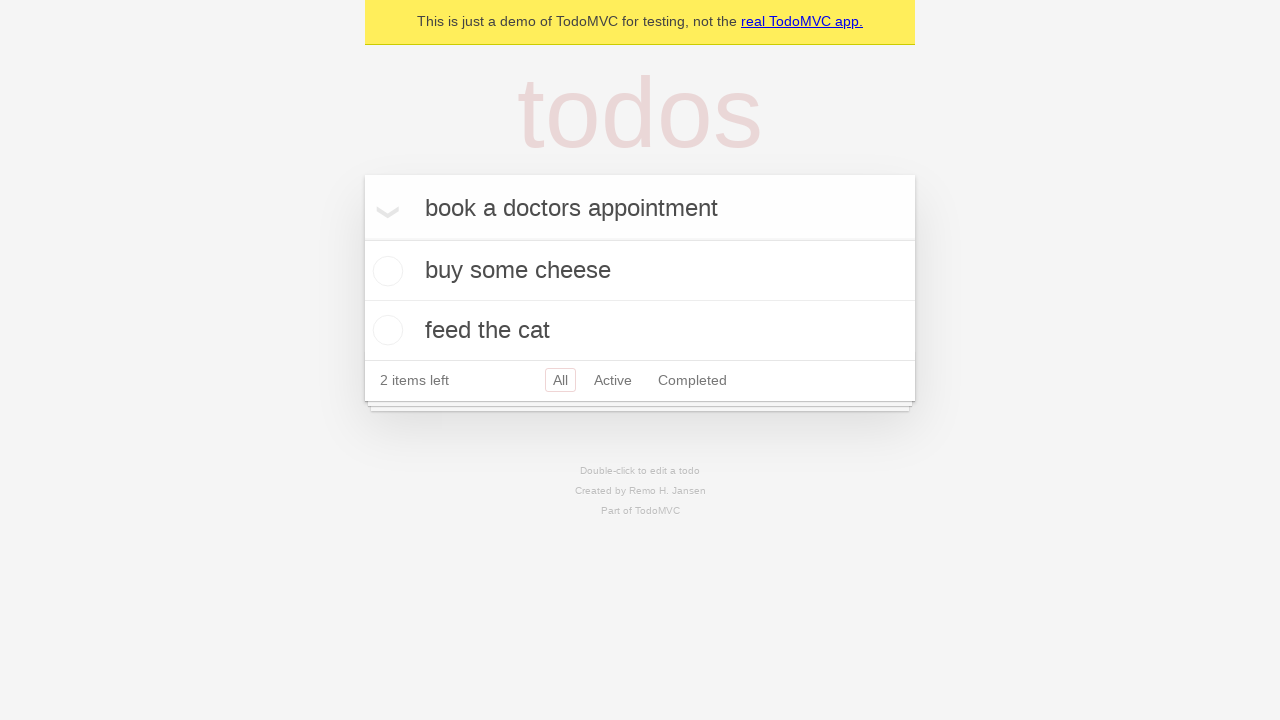

Pressed Enter to create third todo on internal:attr=[placeholder="What needs to be done?"i]
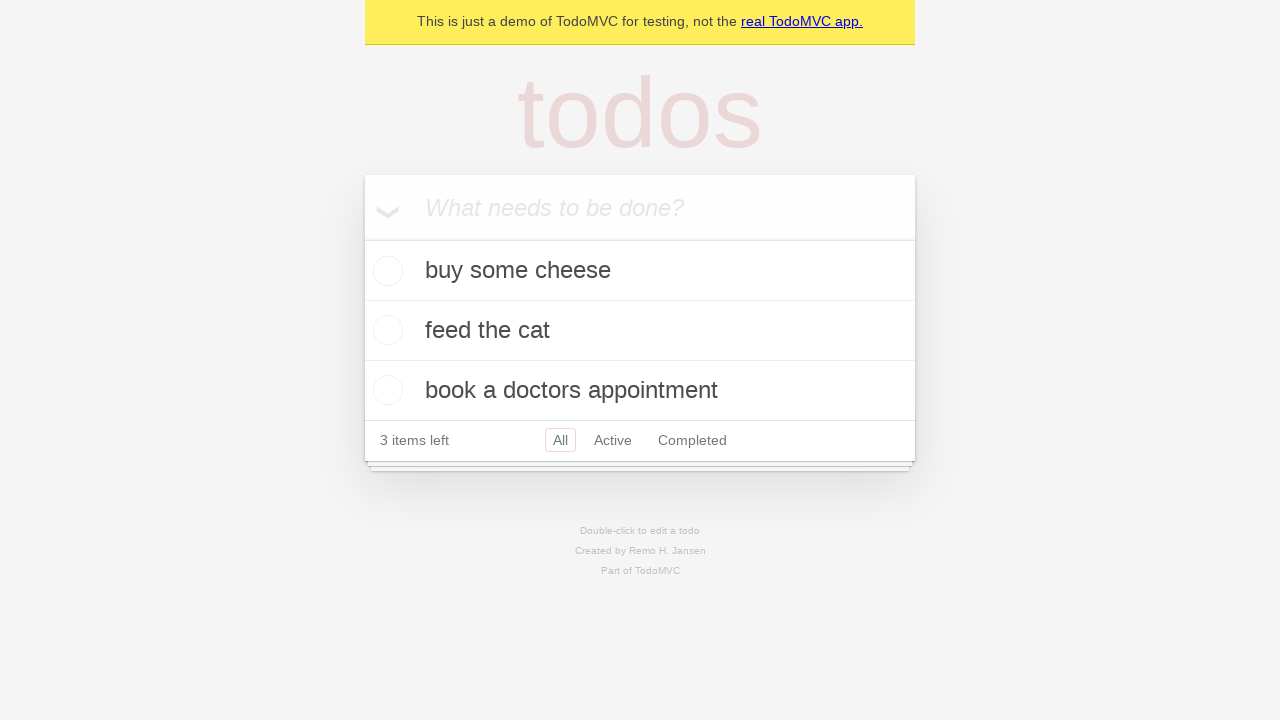

Checked the second todo item to mark it as completed at (385, 330) on internal:testid=[data-testid="todo-item"s] >> nth=1 >> internal:role=checkbox
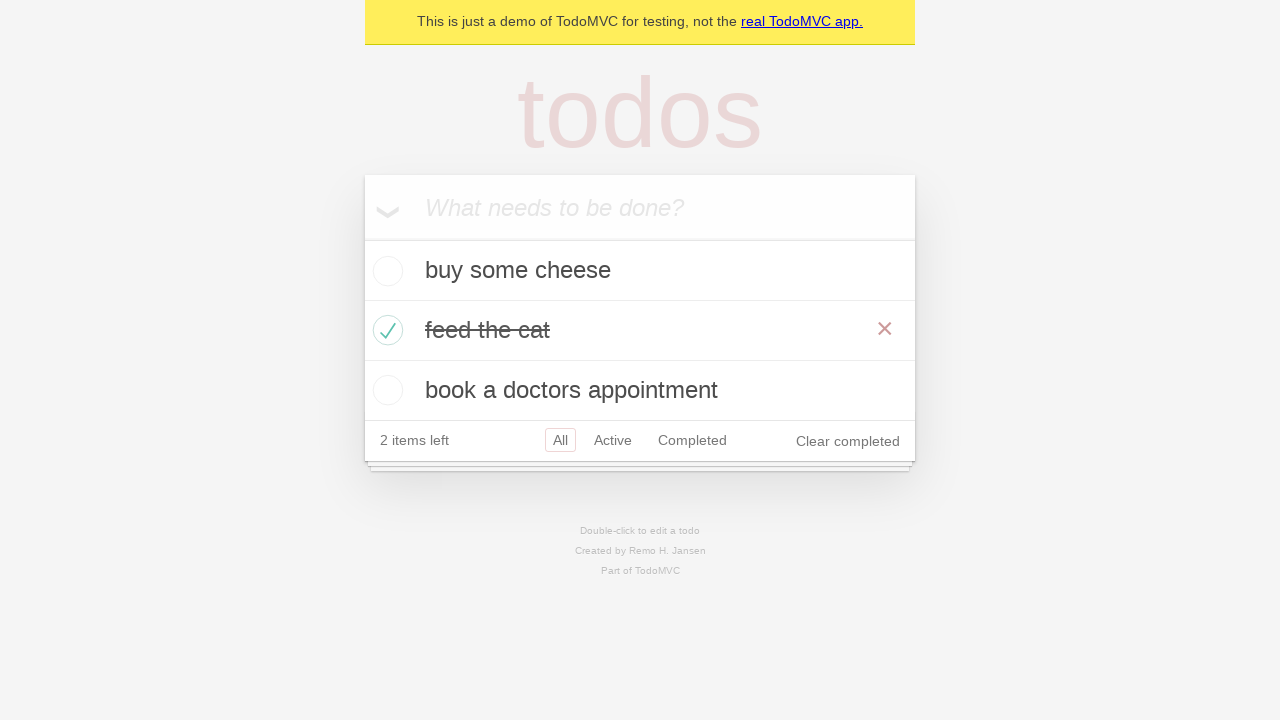

Clicked the 'Active' filter link at (613, 440) on internal:role=link[name="Active"i]
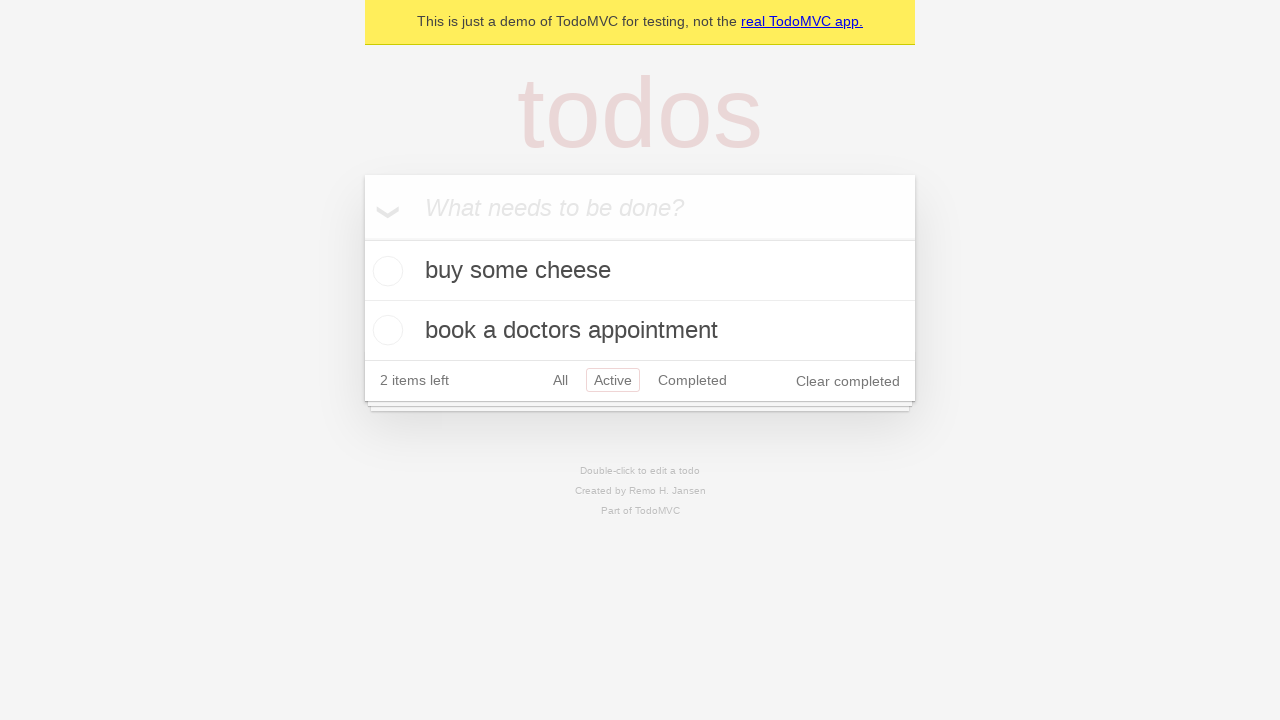

Verified that filtered view displays only 2 active items
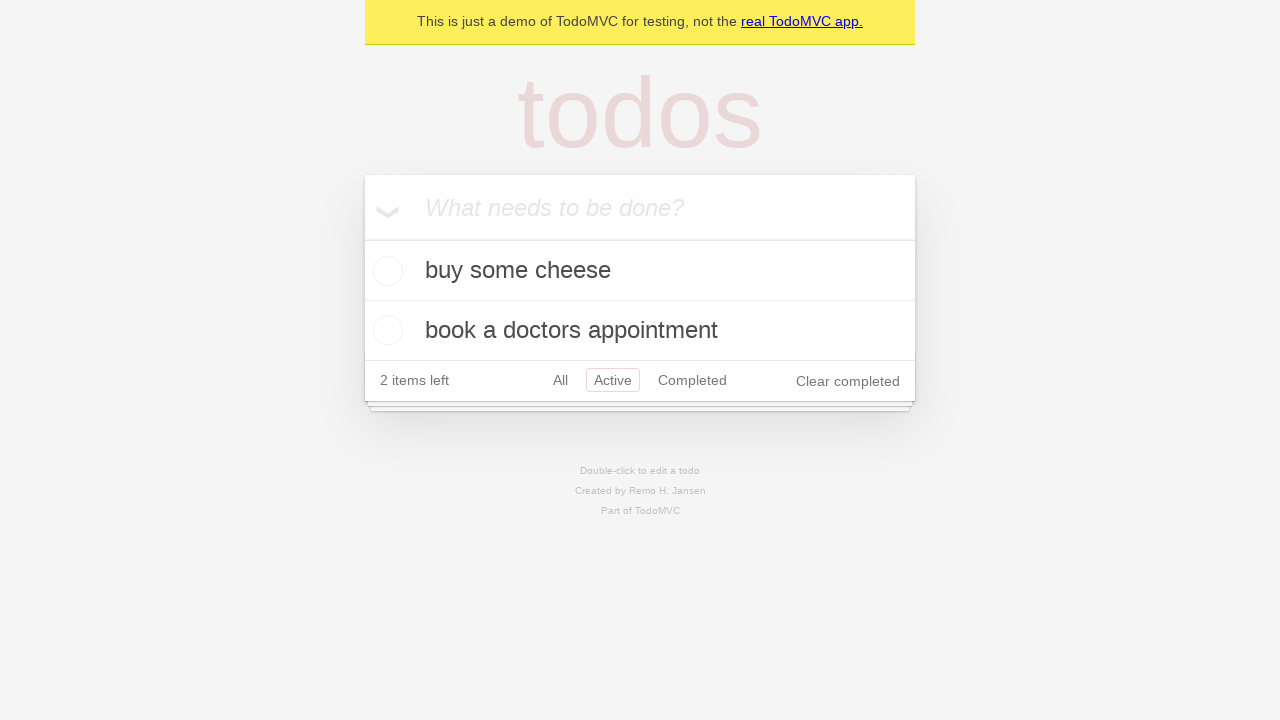

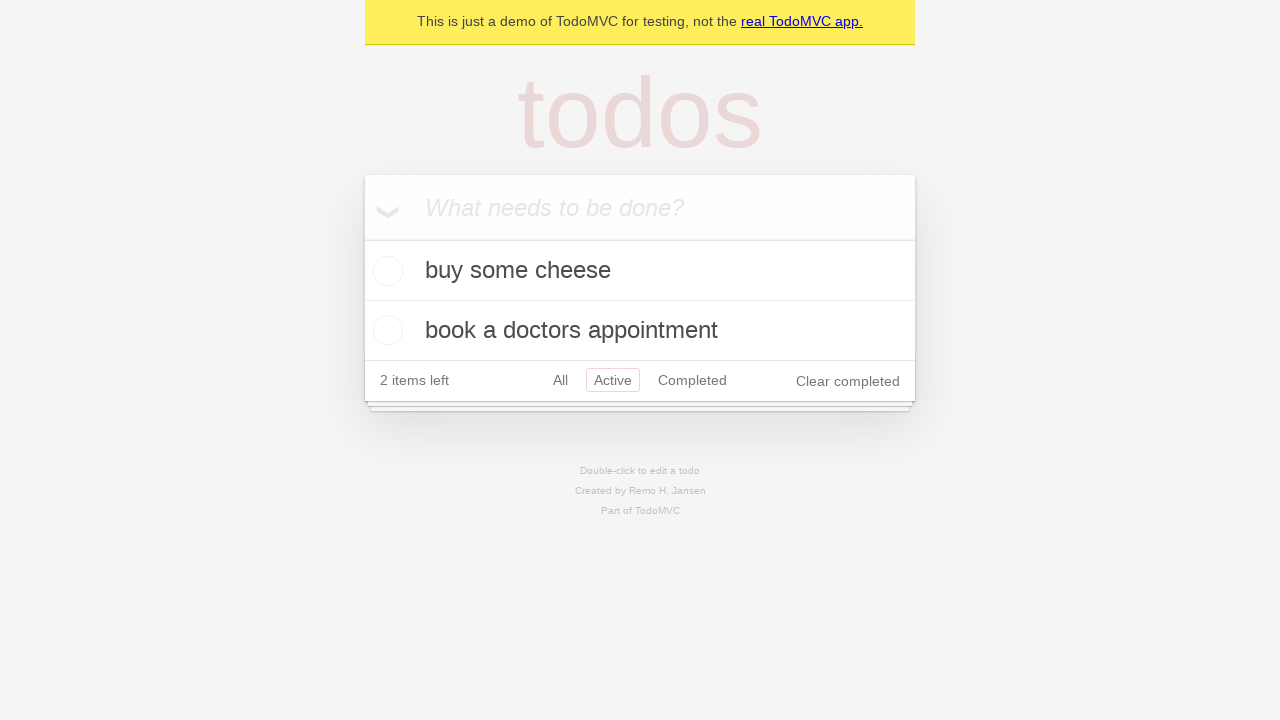